Tests keyboard key press functionality by sending SPACE and LEFT arrow keys to an element and verifying the displayed result text shows the correct key was pressed.

Starting URL: http://the-internet.herokuapp.com/key_presses

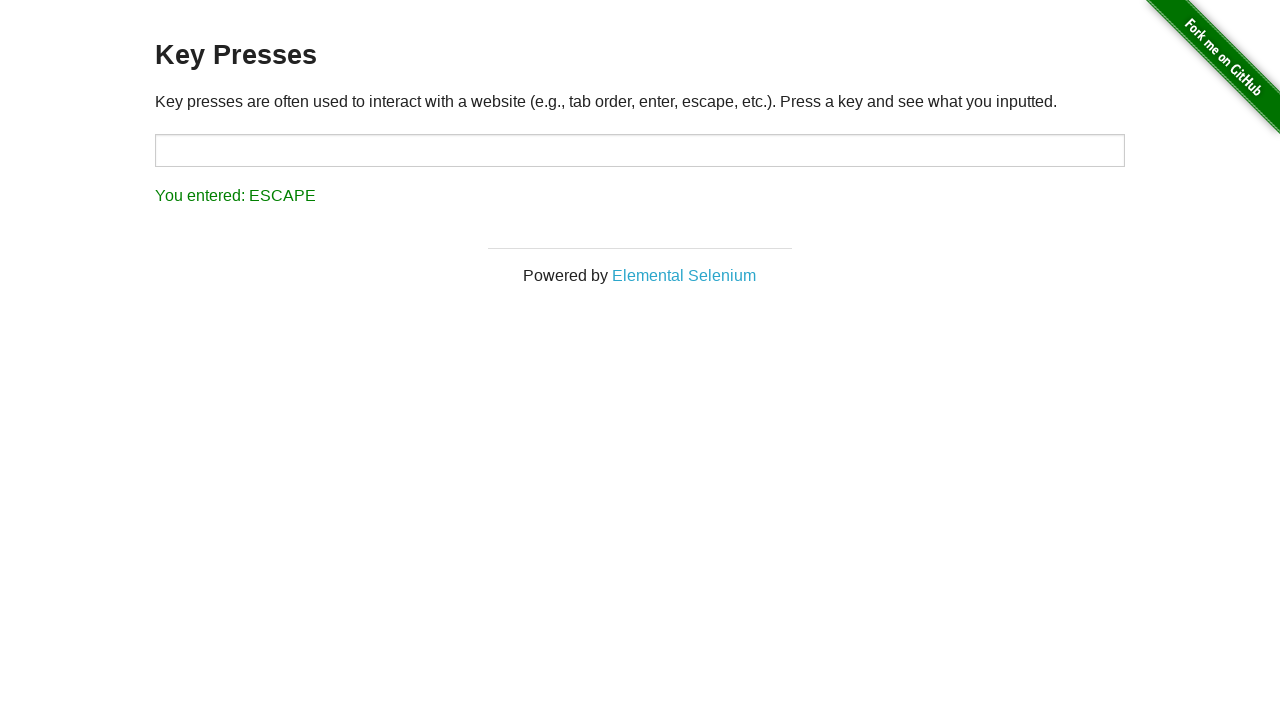

Navigated to key presses test page
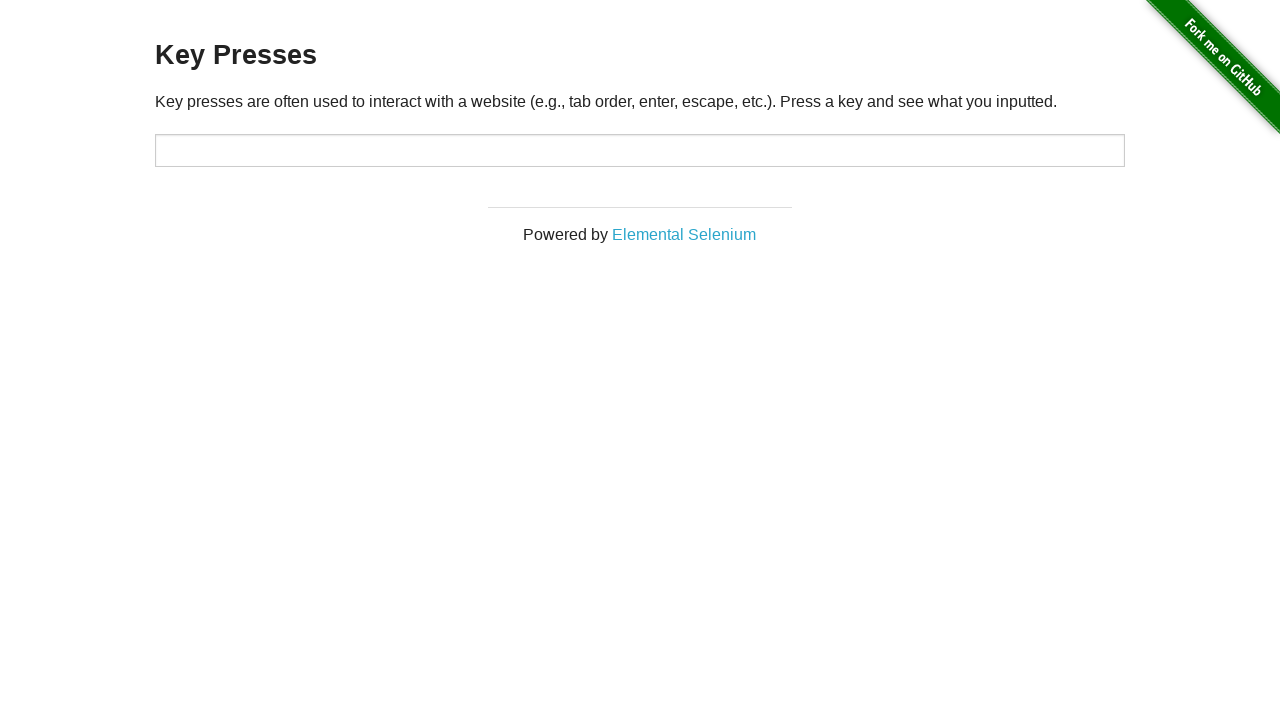

Pressed SPACE key on target element on #target
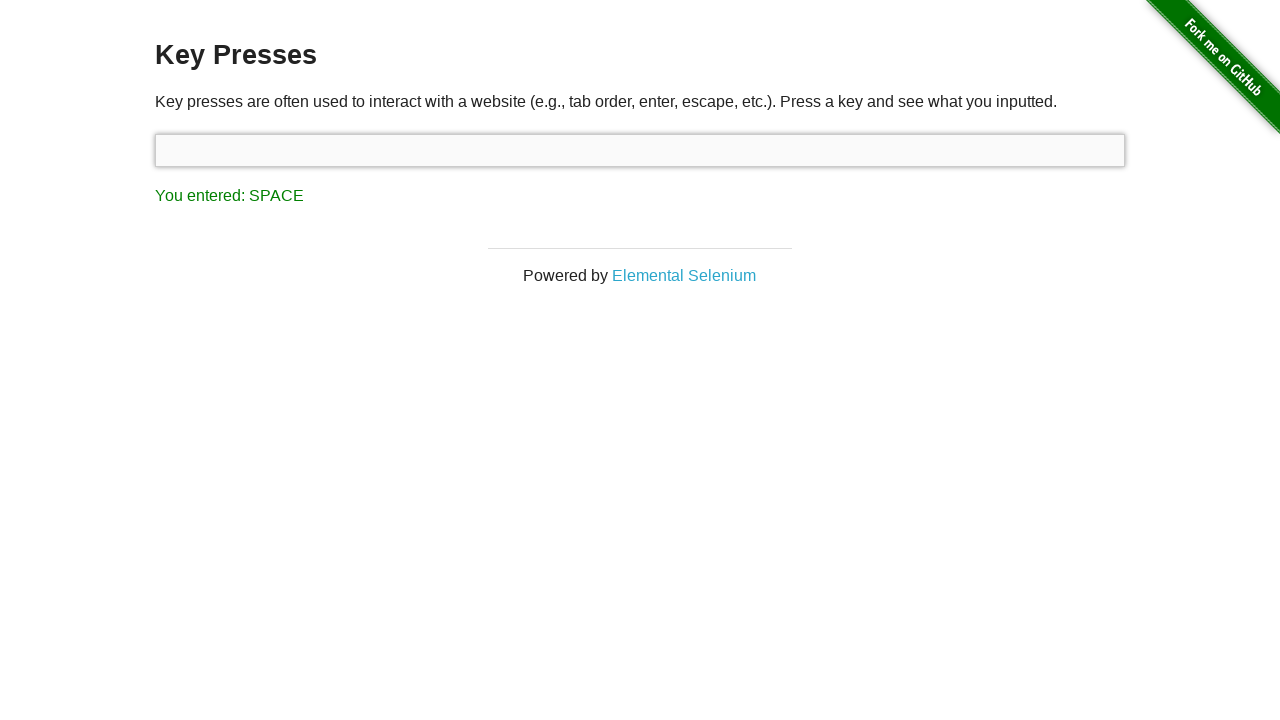

Retrieved result text after SPACE key press
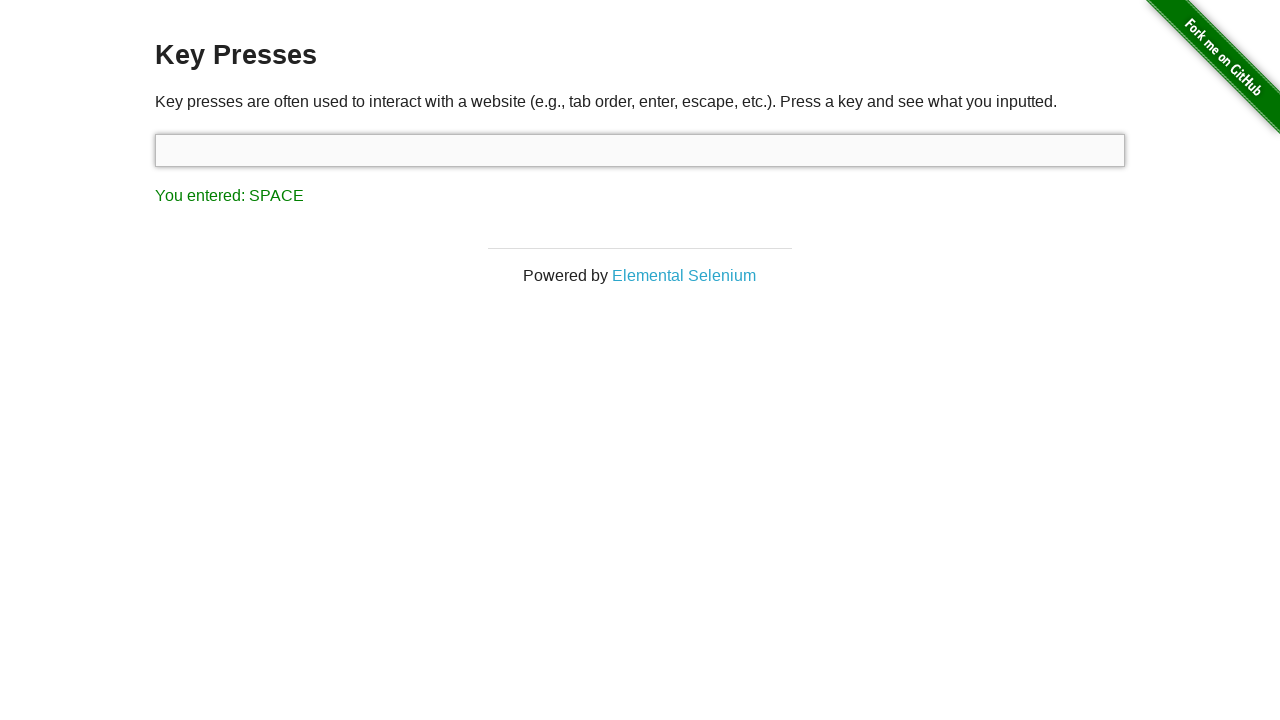

Verified result text shows 'You entered: SPACE'
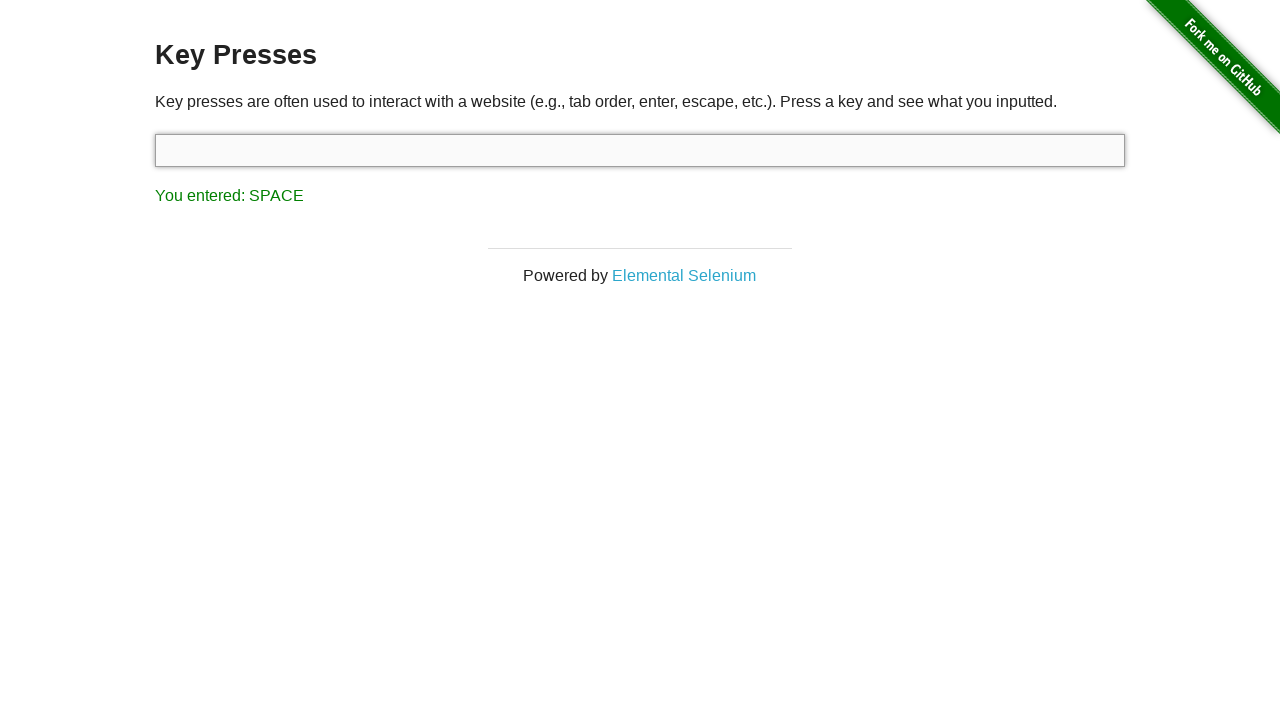

Pressed LEFT arrow key
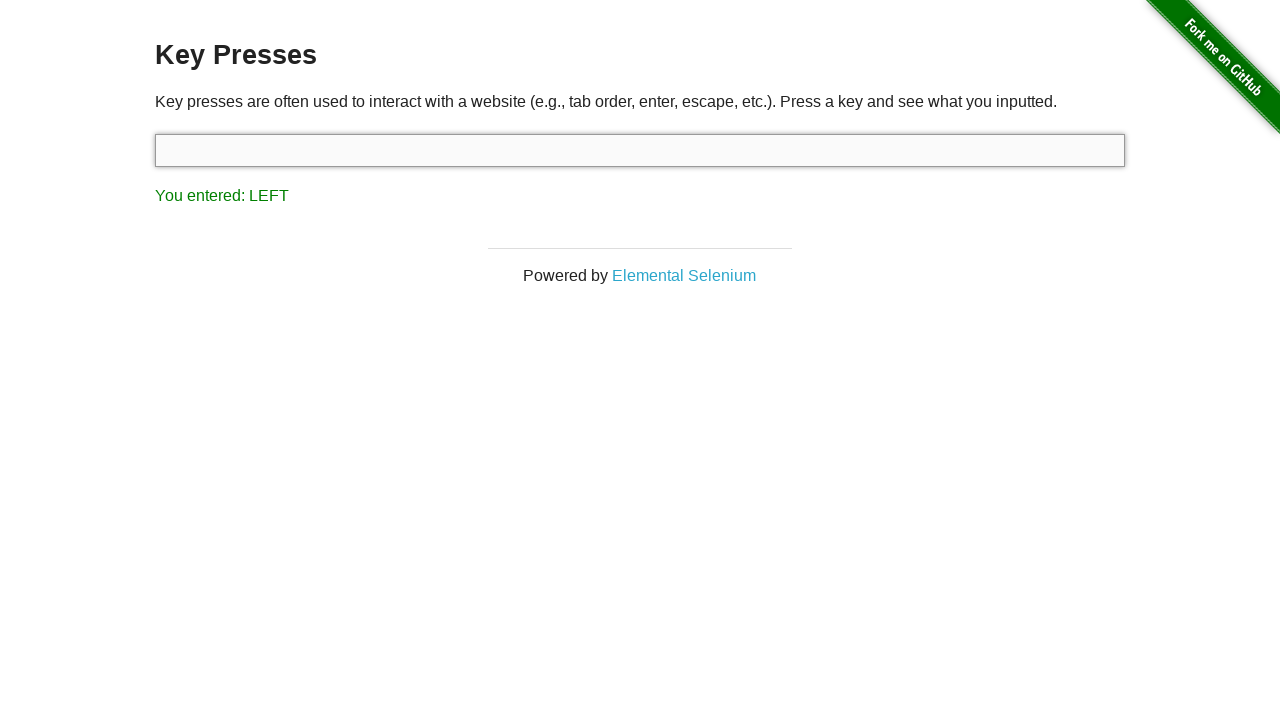

Retrieved result text after LEFT arrow key press
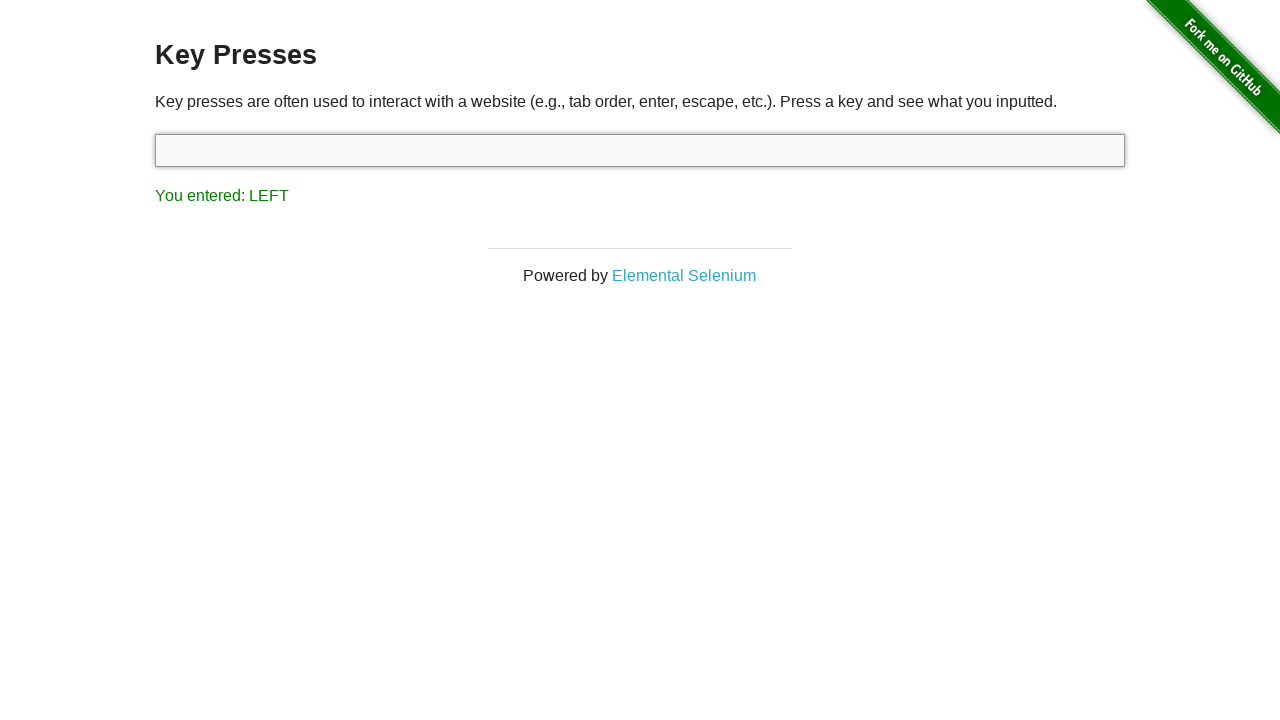

Verified result text shows 'You entered: LEFT'
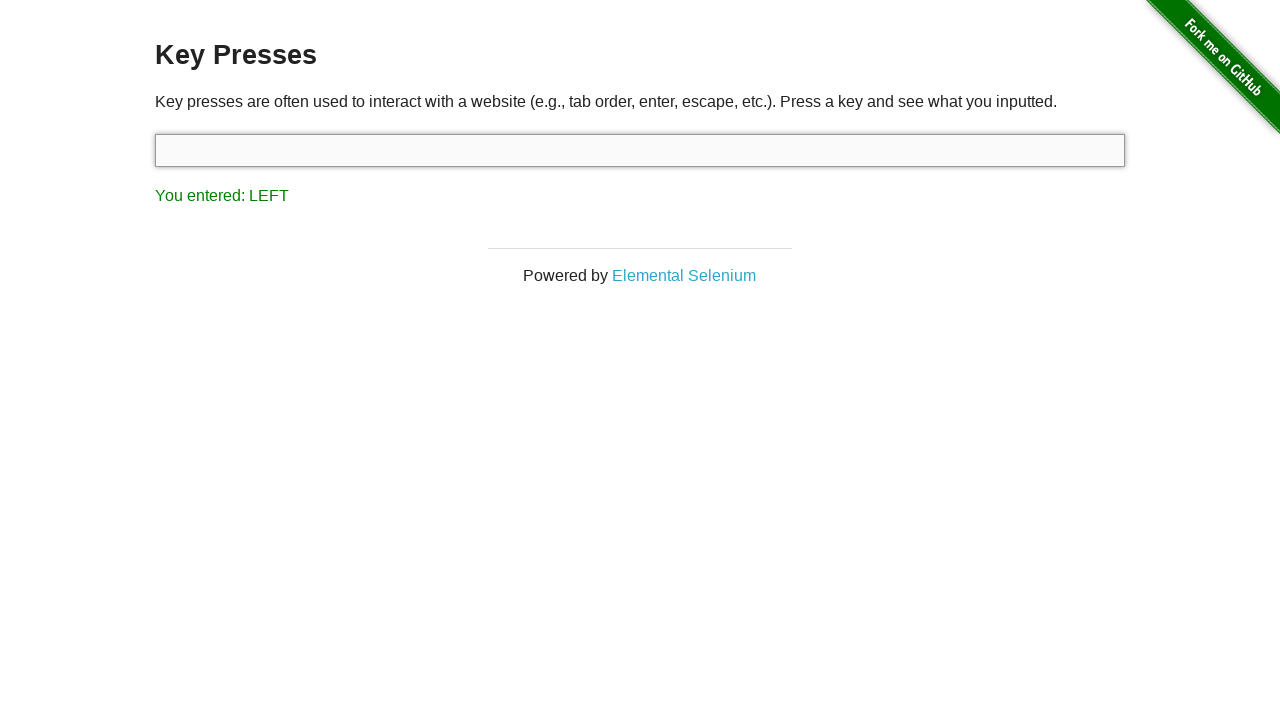

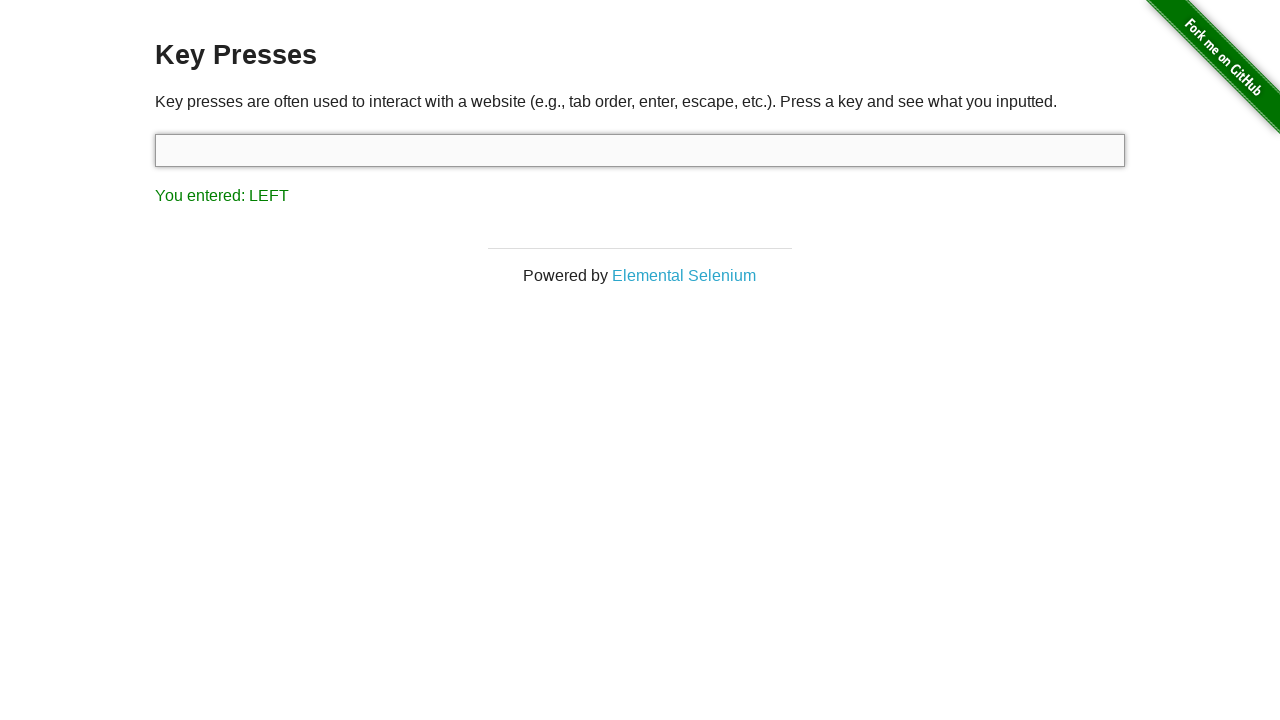